Tests checkbox functionality by clicking individual checkboxes and then toggling all checkboxes twice using different iteration methods

Starting URL: https://rahulshettyacademy.com/AutomationPractice/

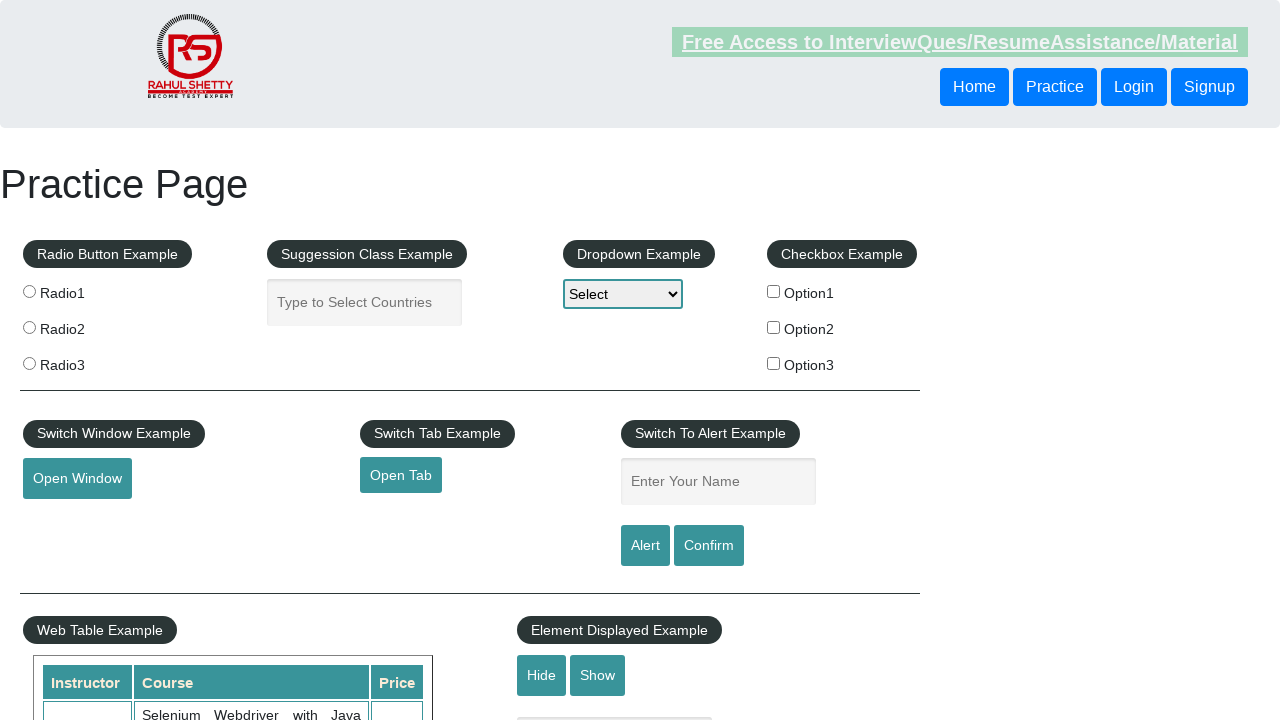

Clicked first checkbox (checkBoxOption1) at (774, 291) on input#checkBoxOption1
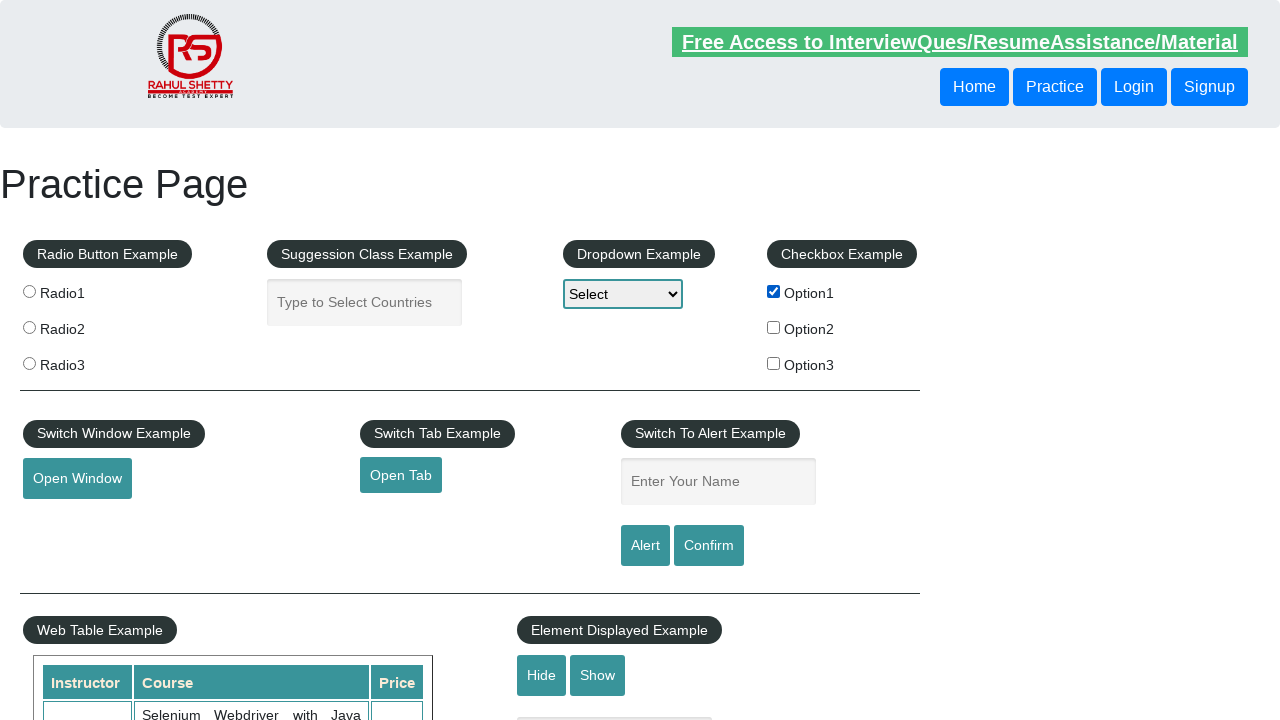

Clicked second checkbox (checkBoxOption2) at (774, 327) on input#checkBoxOption2
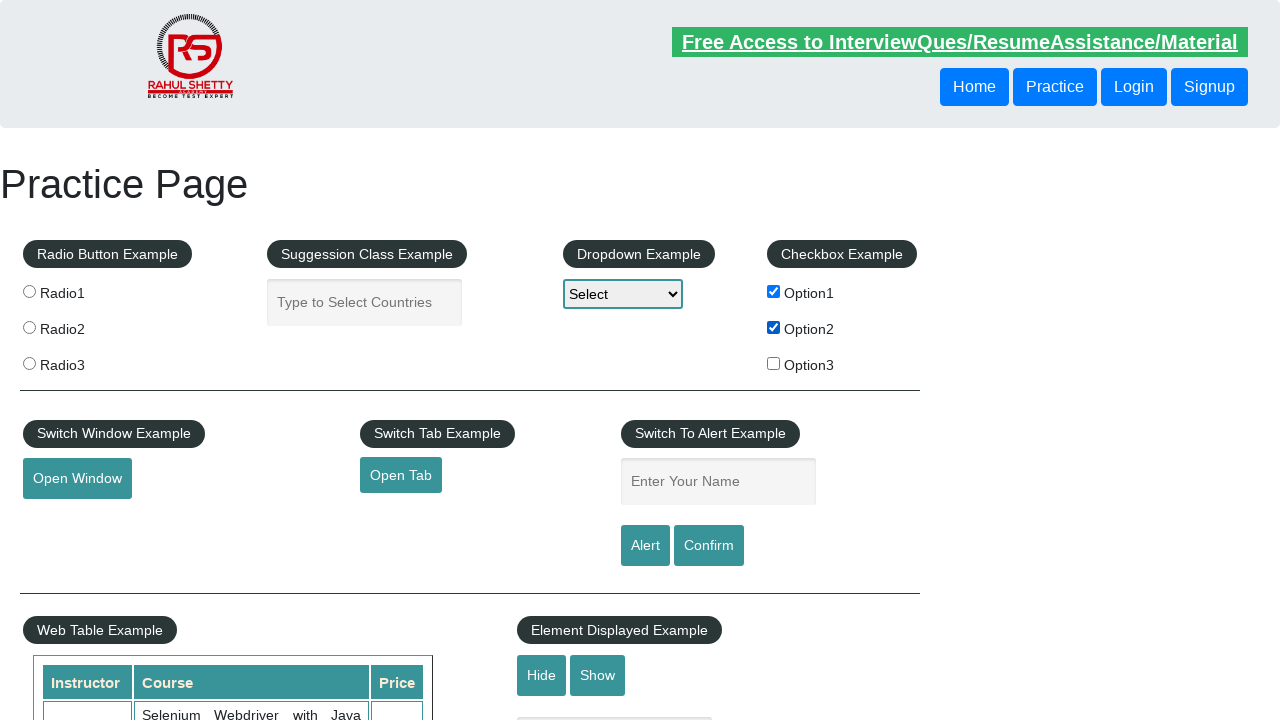

Clicked third checkbox (checkBoxOption3) at (774, 363) on input#checkBoxOption3
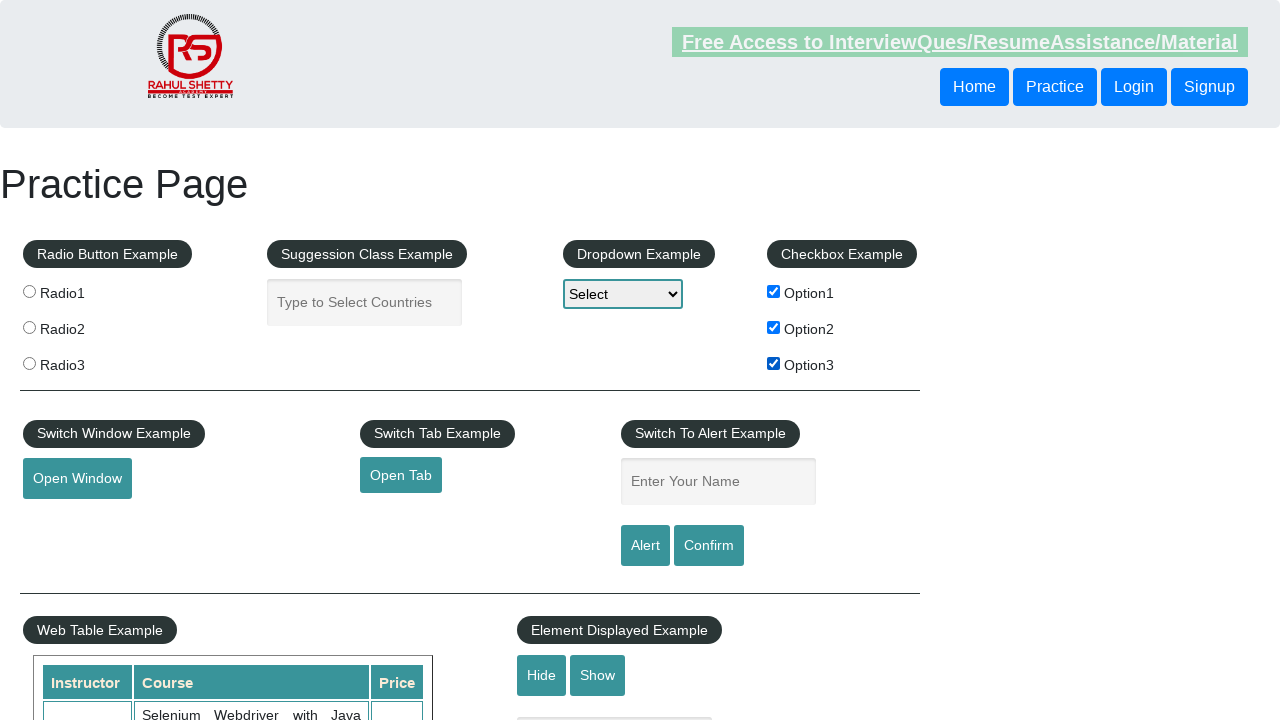

Retrieved all checkboxes on the page
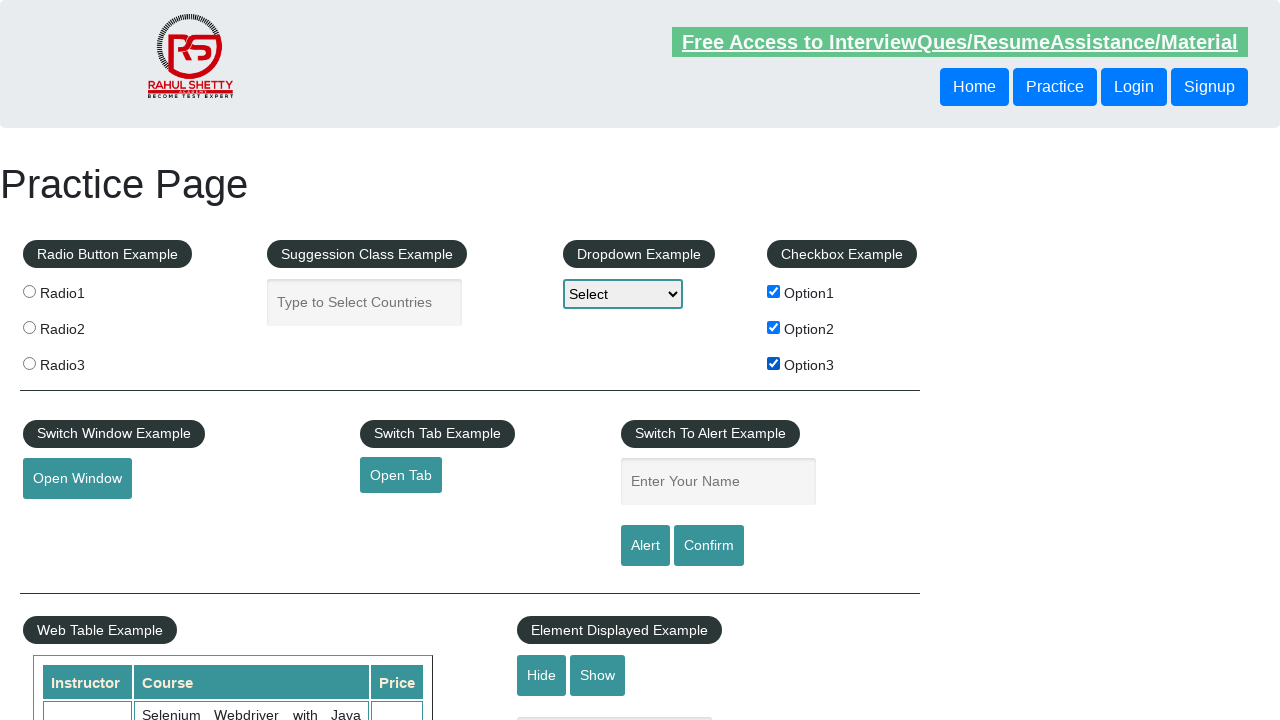

Toggled checkbox using index-based loop (unchecking previously checked boxes) at (774, 291) on input[type='checkbox'] >> nth=0
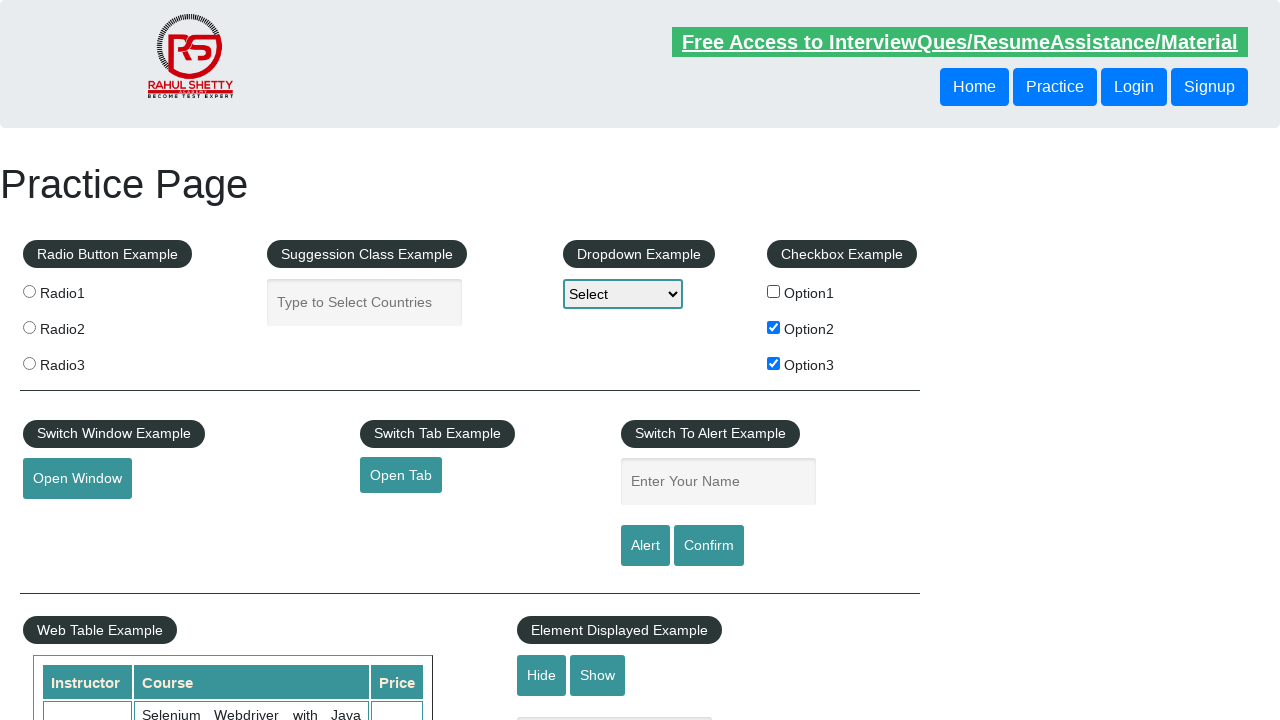

Toggled checkbox using index-based loop (unchecking previously checked boxes) at (774, 327) on input[type='checkbox'] >> nth=1
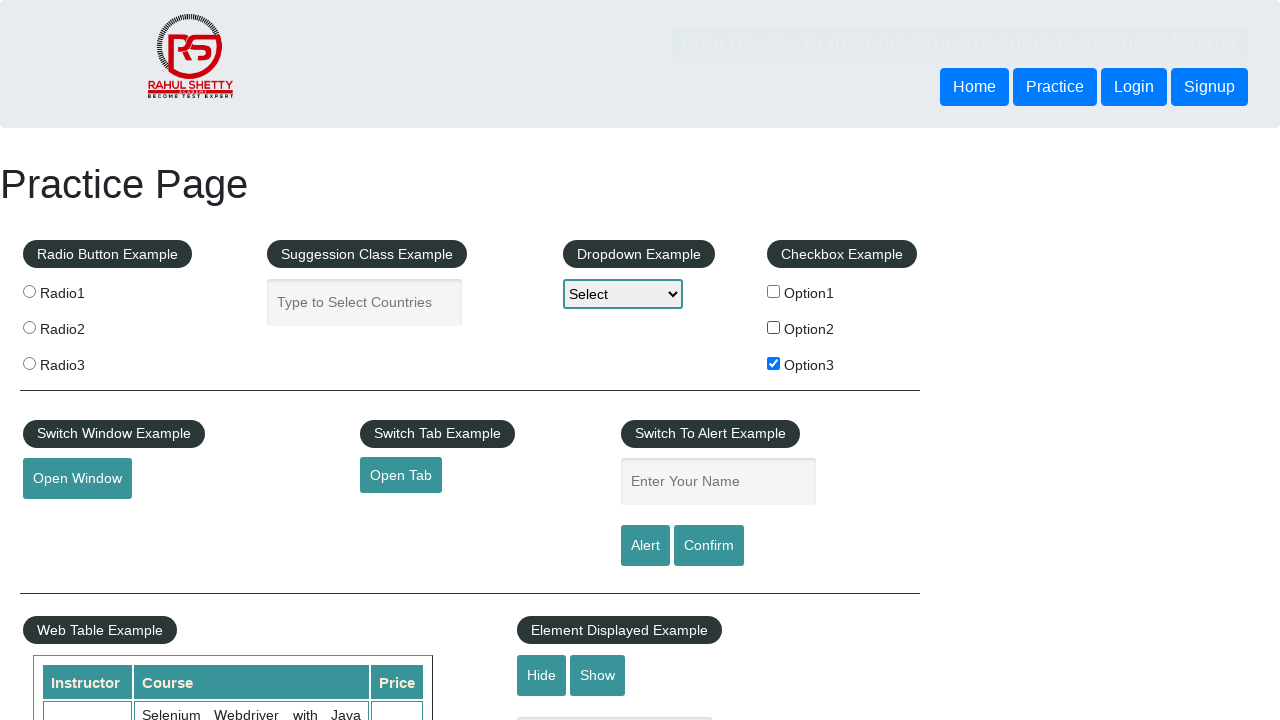

Toggled checkbox using index-based loop (unchecking previously checked boxes) at (774, 363) on input[type='checkbox'] >> nth=2
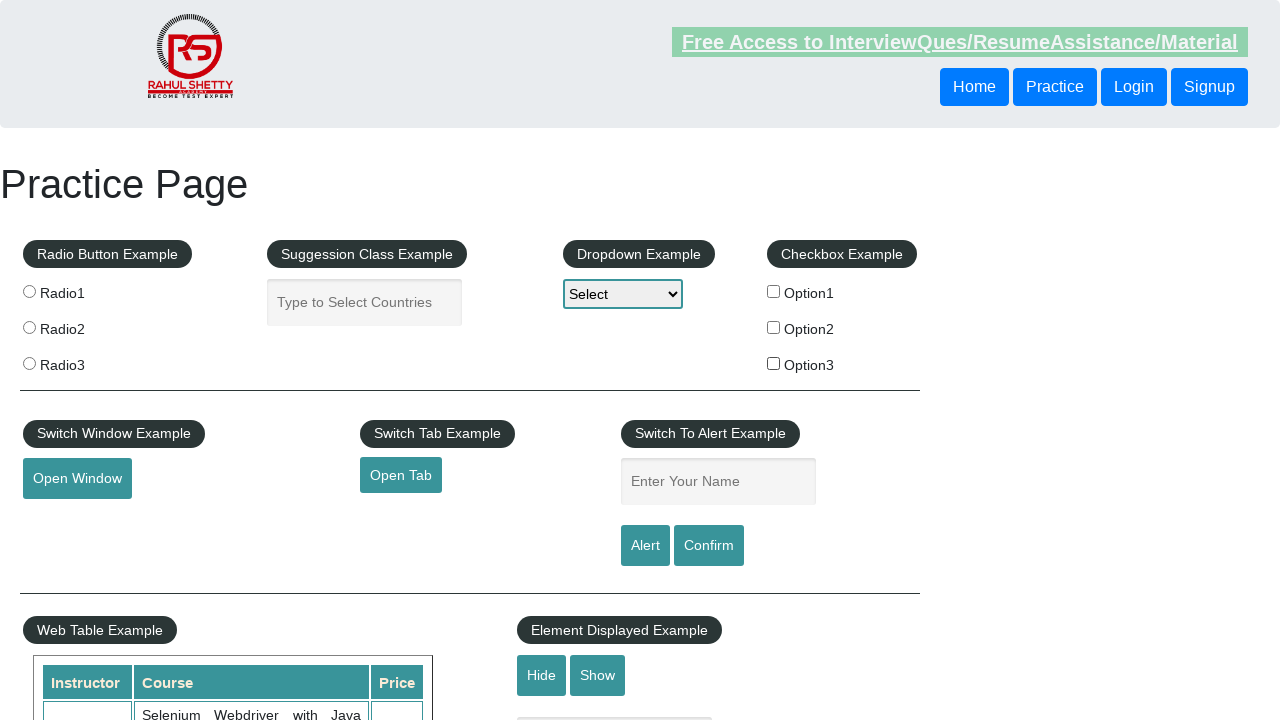

Toggled checkbox using enhanced for loop (checking boxes again) at (774, 291) on input[type='checkbox'] >> nth=0
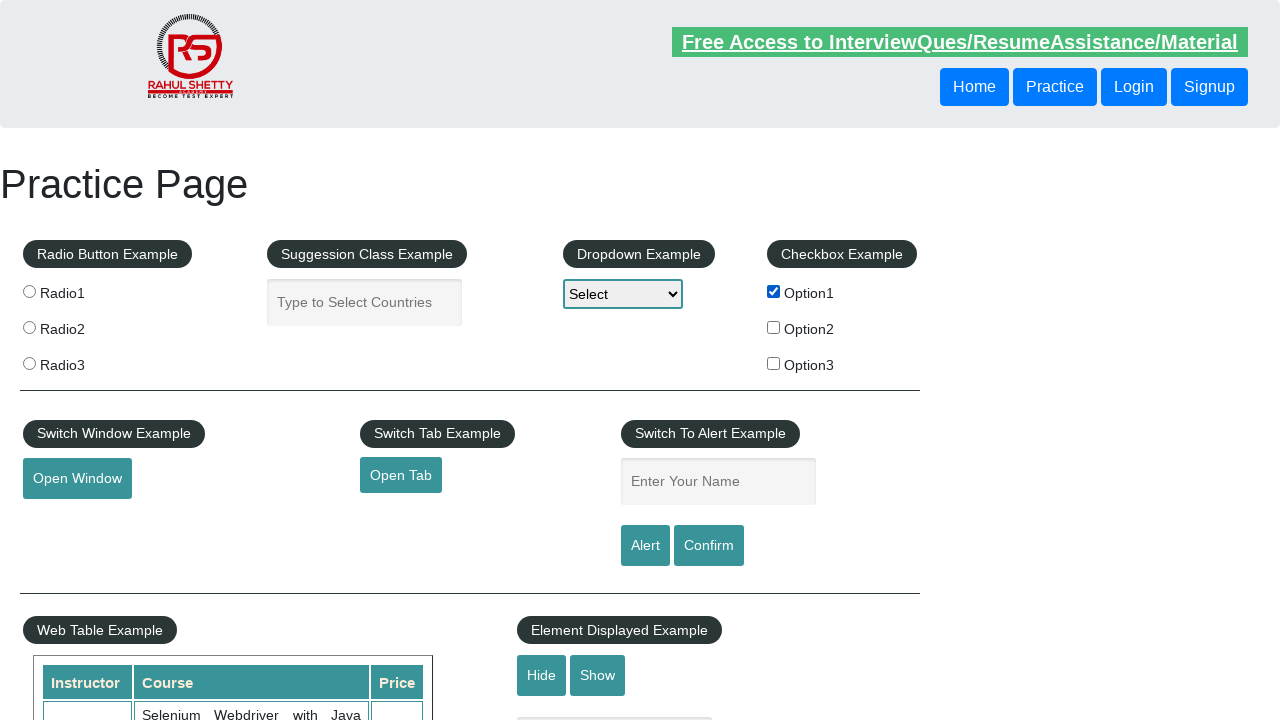

Toggled checkbox using enhanced for loop (checking boxes again) at (774, 327) on input[type='checkbox'] >> nth=1
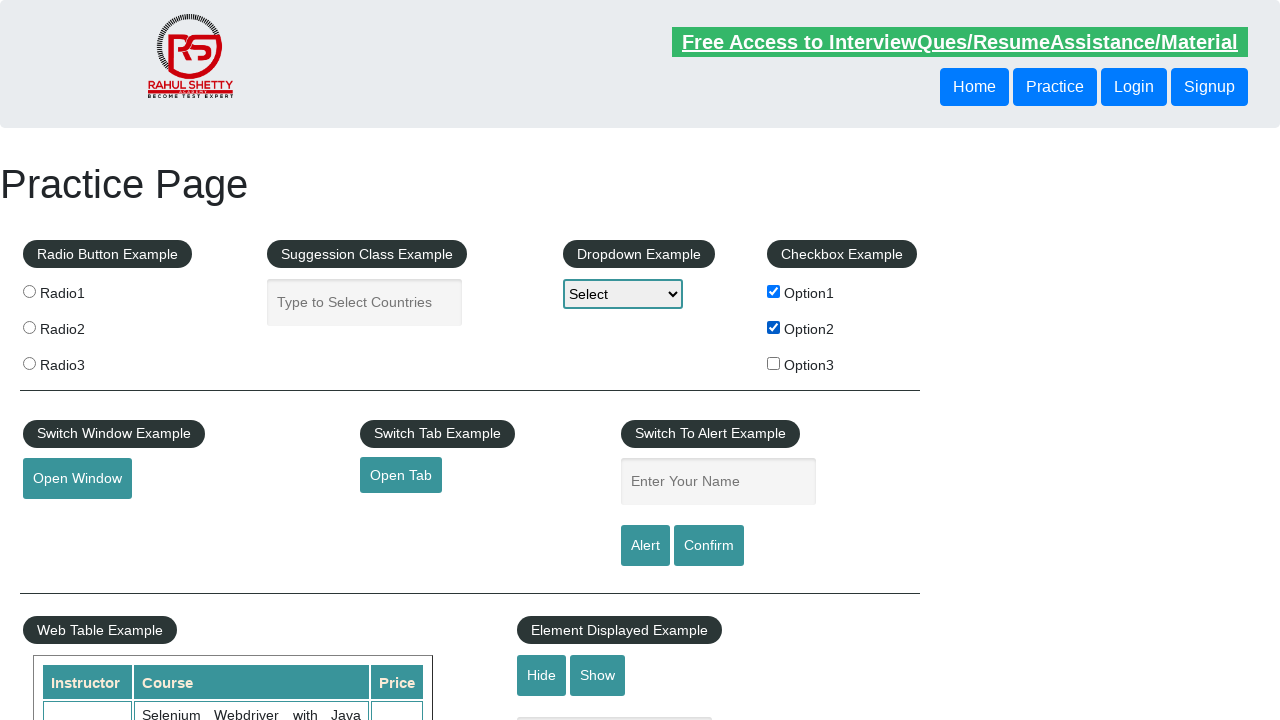

Toggled checkbox using enhanced for loop (checking boxes again) at (774, 363) on input[type='checkbox'] >> nth=2
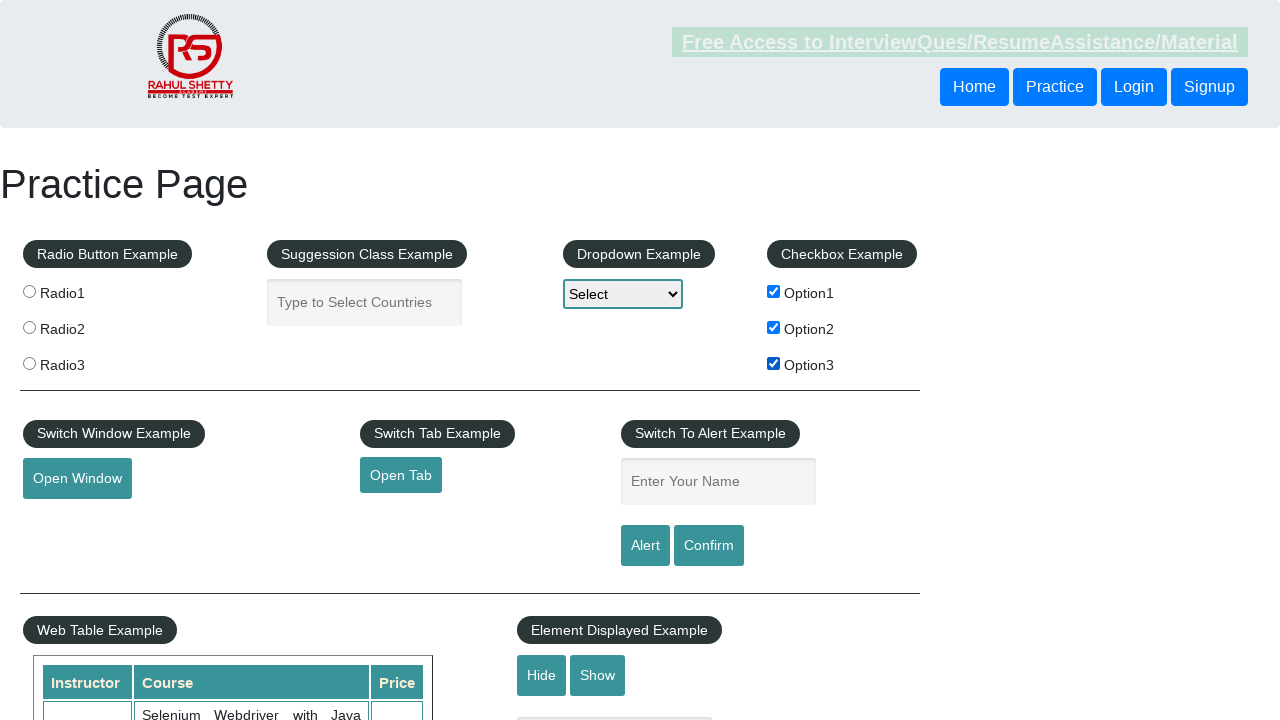

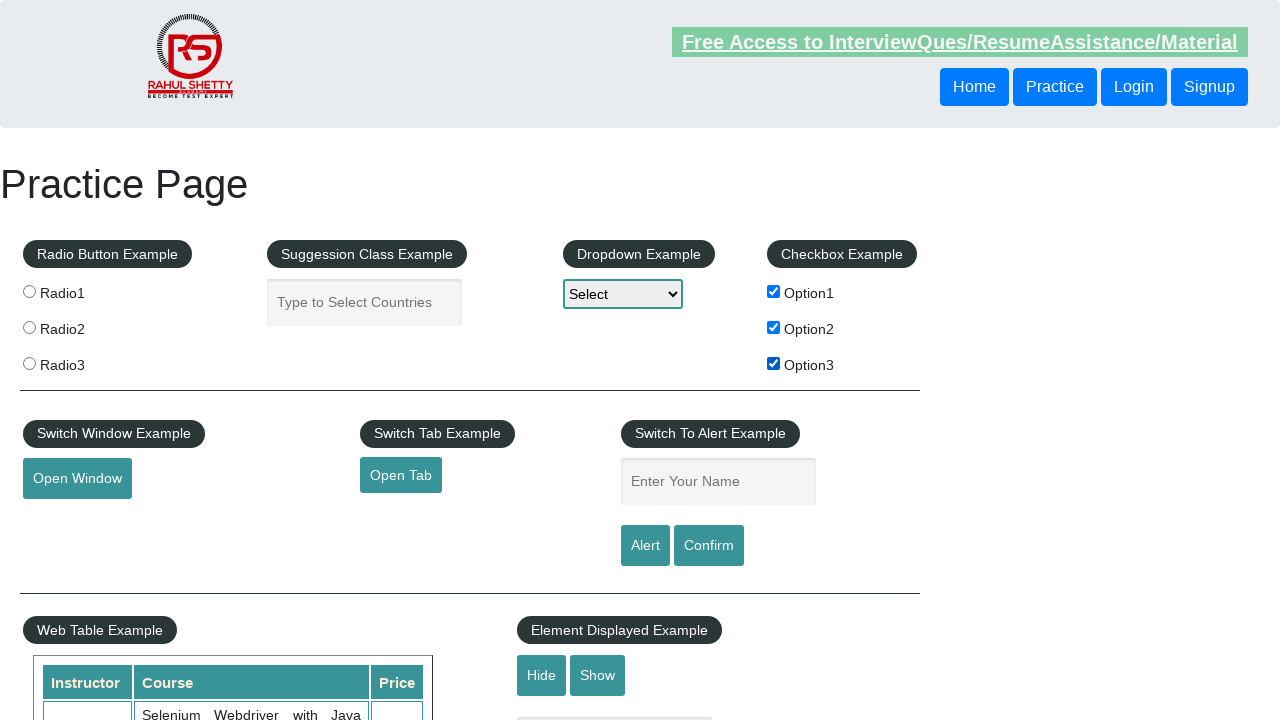